Tests removing a checkbox by clicking the Remove button and verifying it disappears

Starting URL: https://the-internet.herokuapp.com/dynamic_controls

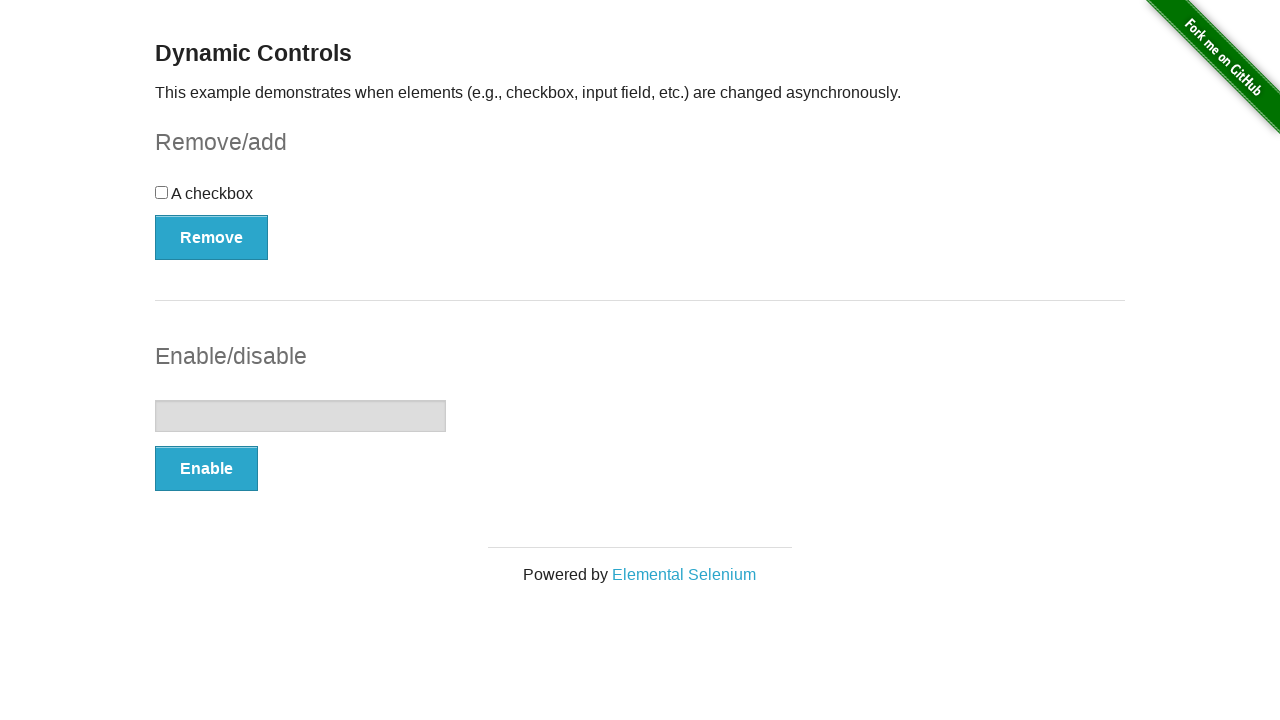

Located checkbox element
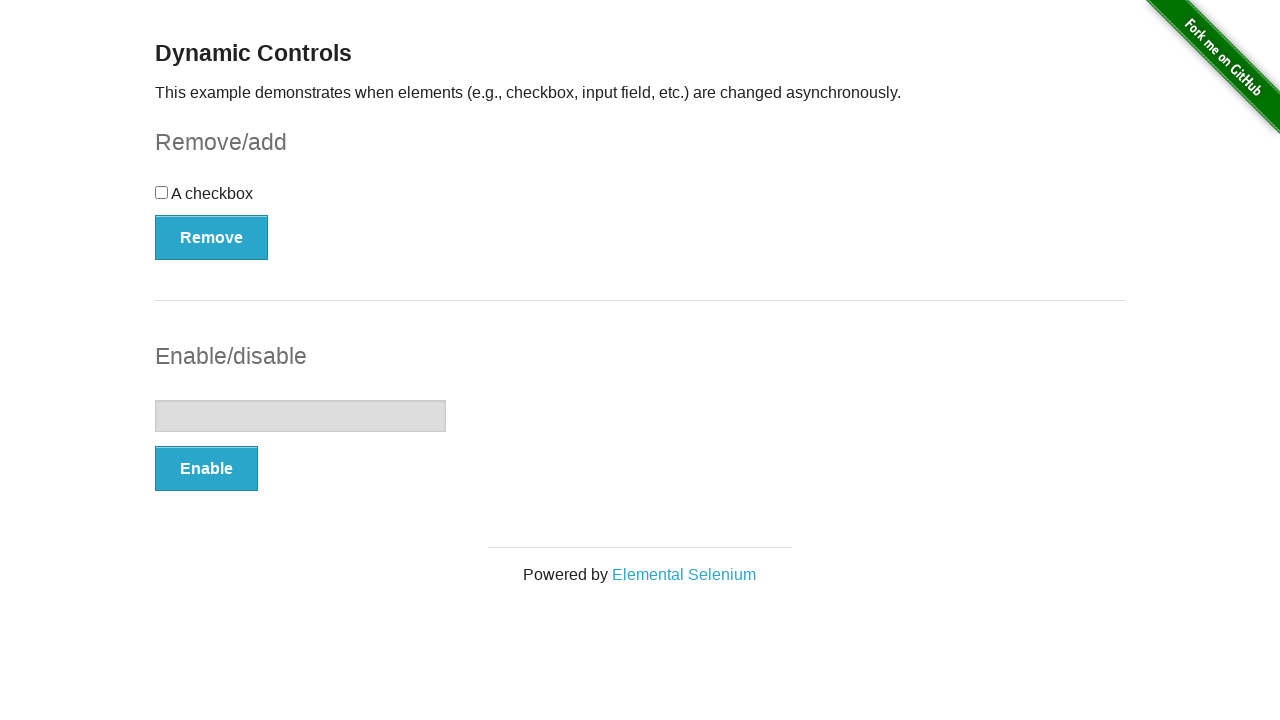

Verified checkbox is initially visible
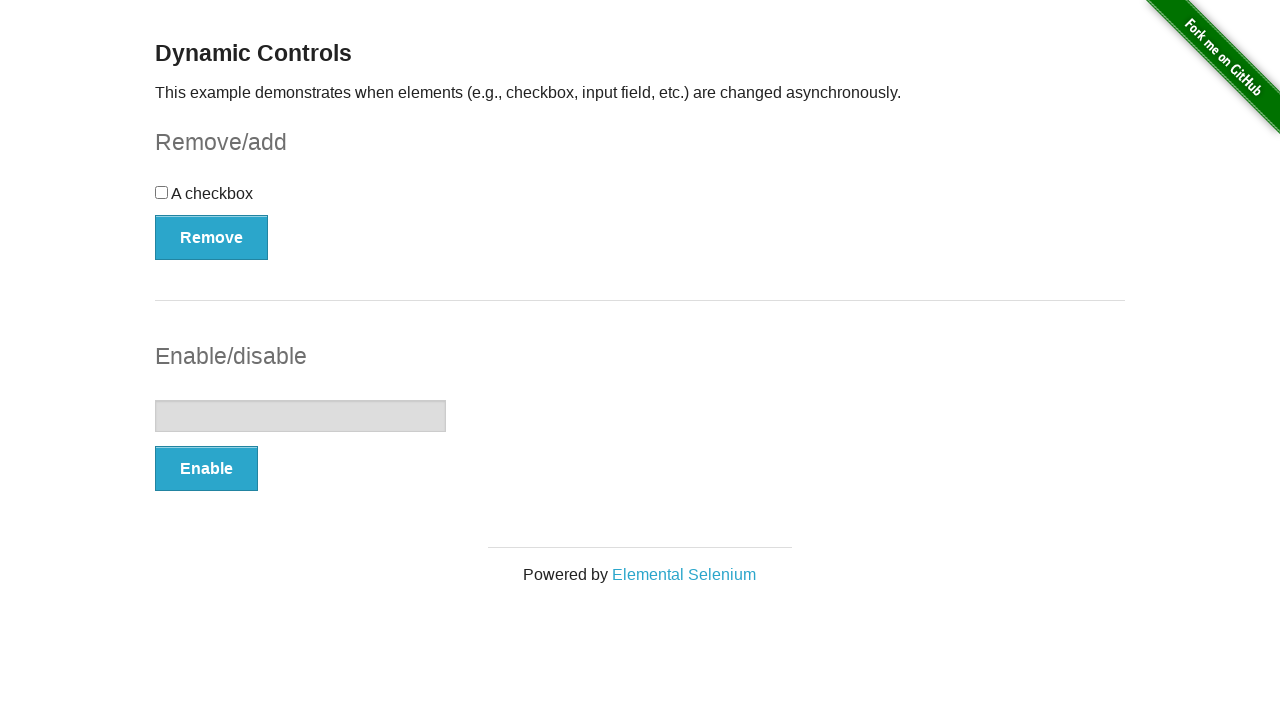

Clicked the Remove button at (212, 237) on button:has-text('Remove')
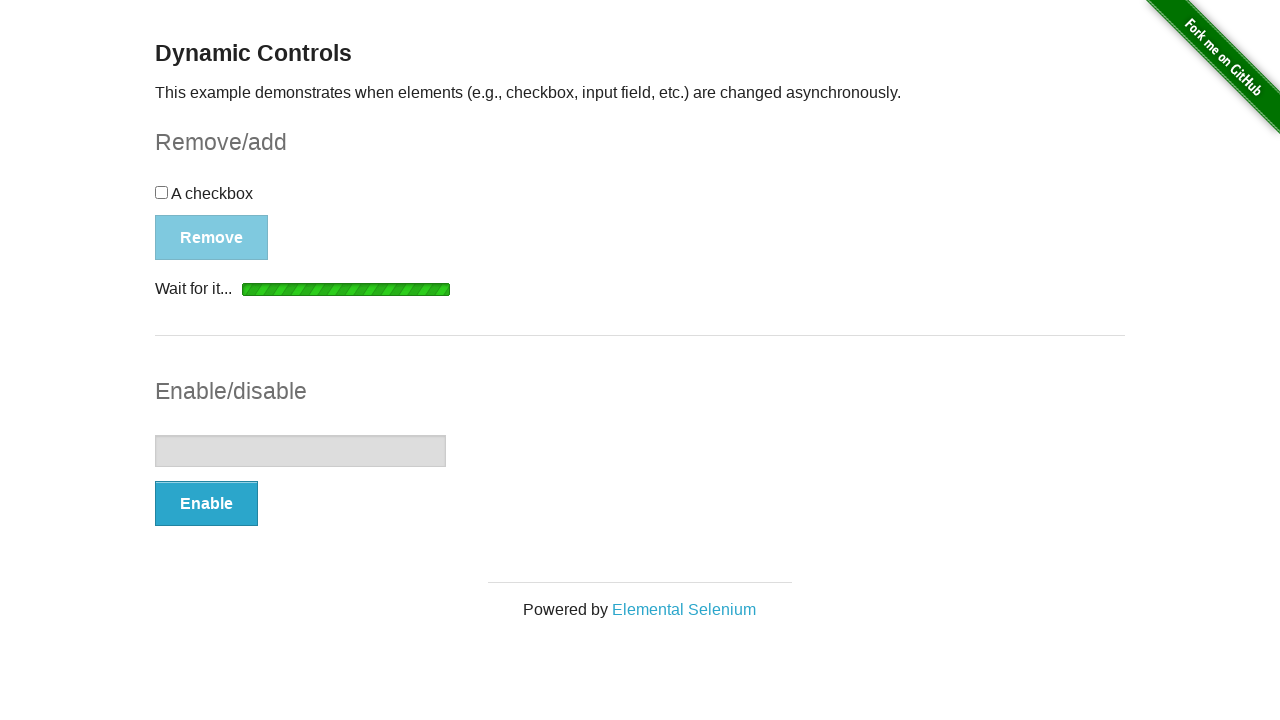

Waited for checkbox to disappear and verified it is hidden
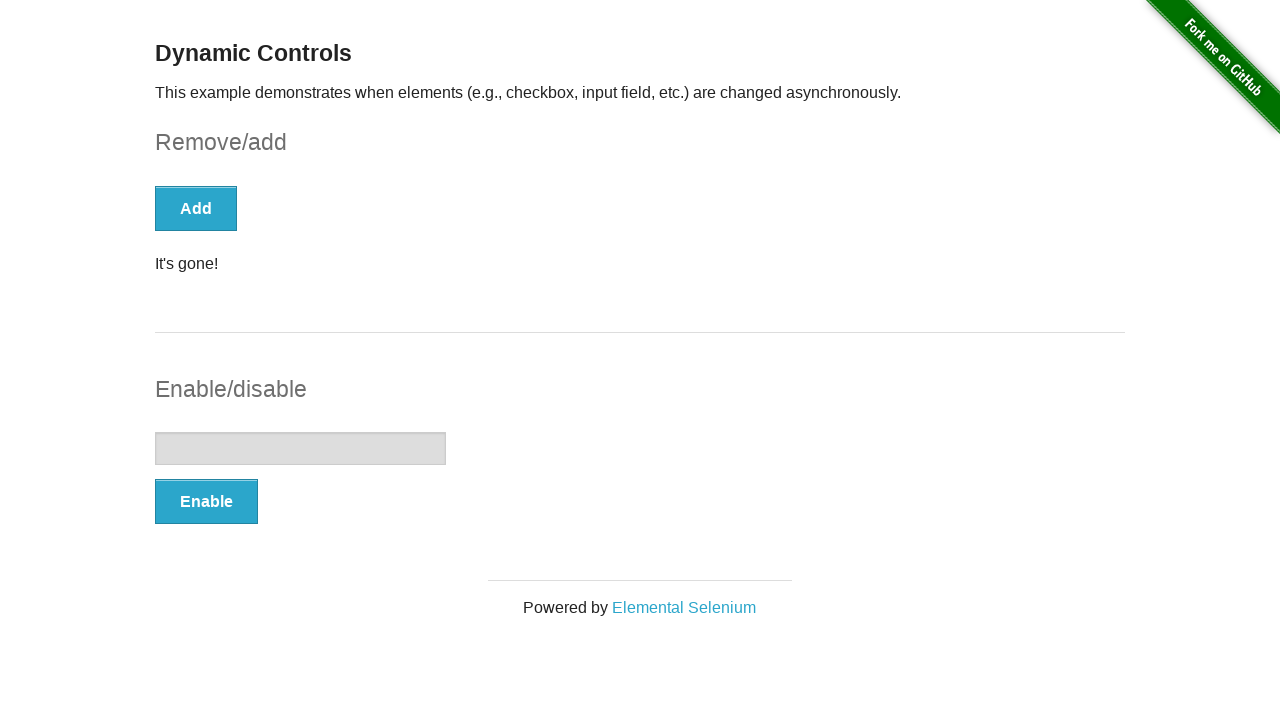

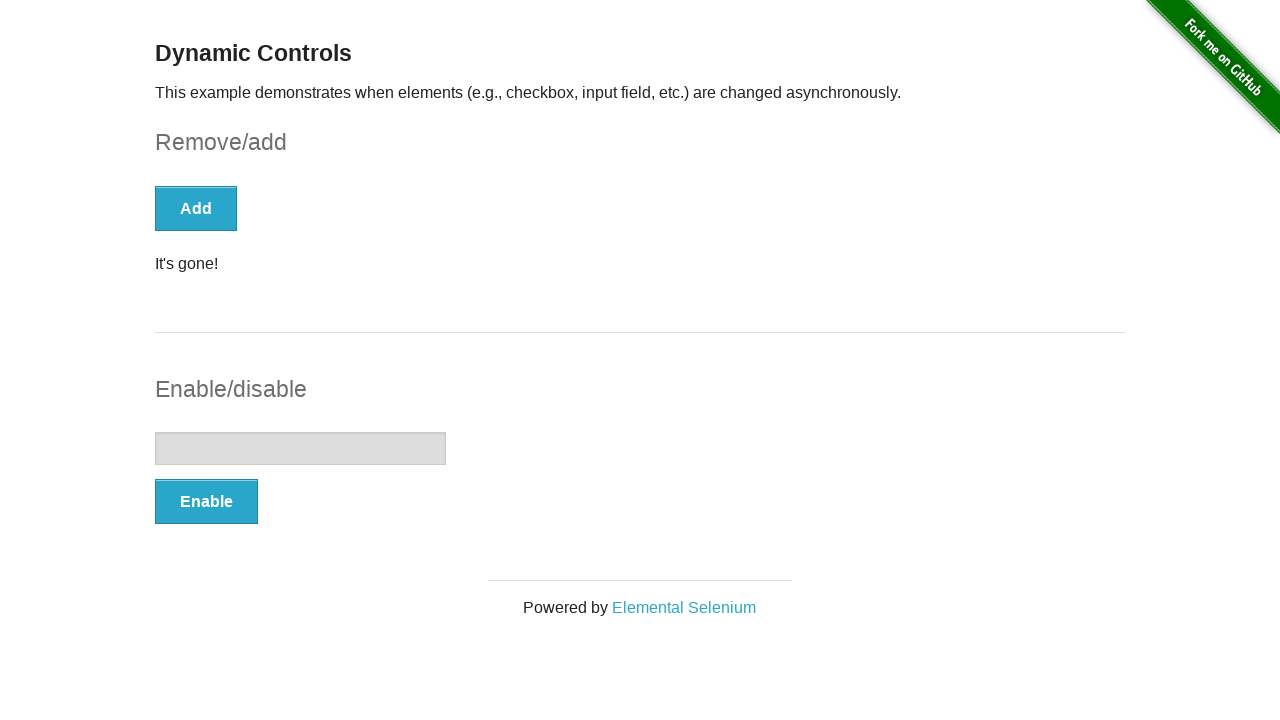